Tests JavaScript alert popup by clicking the alert button and accepting the alert dialog

Starting URL: https://the-internet.herokuapp.com/javascript_alerts

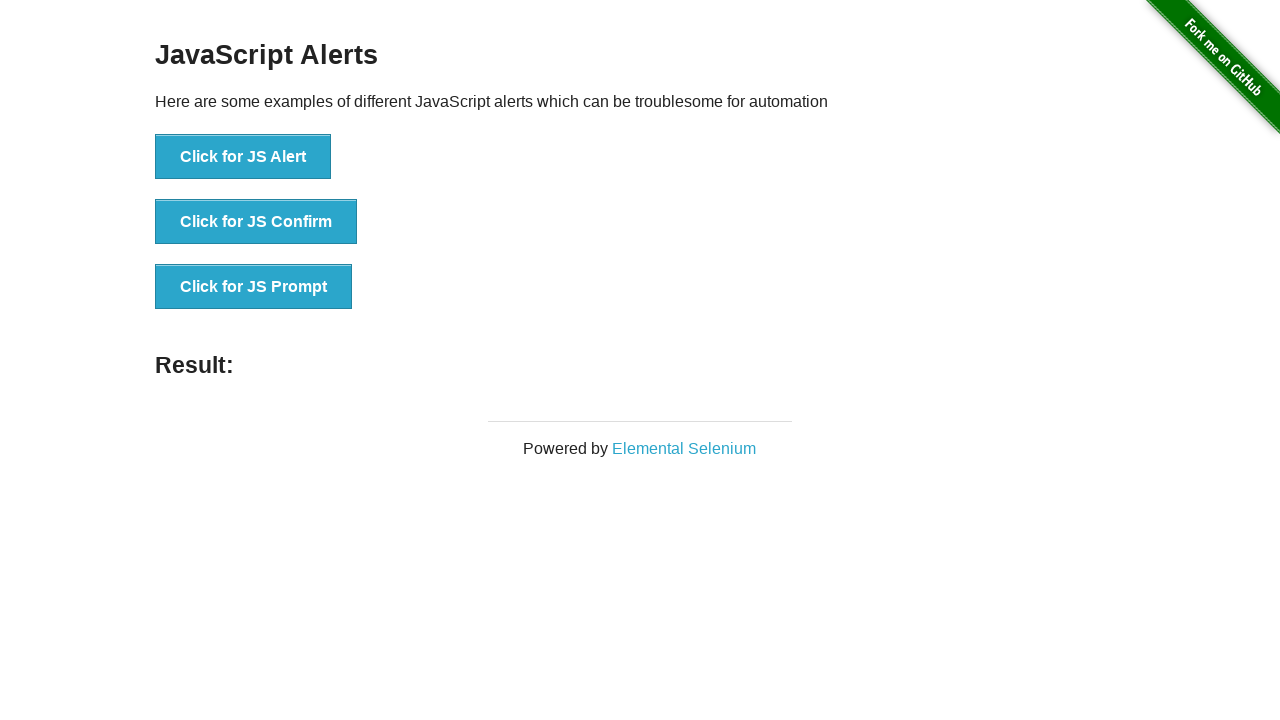

Clicked the 'Click for JS Alert' button at (243, 157) on xpath=//button[text()='Click for JS Alert']
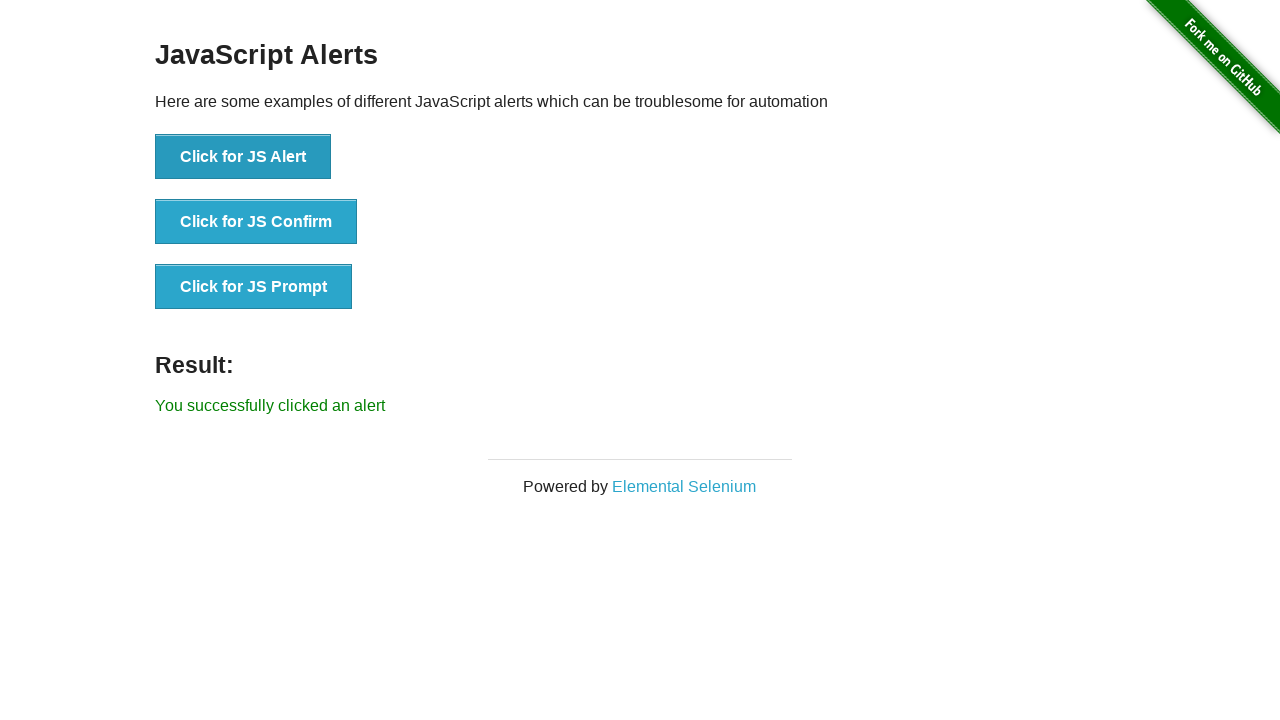

Set up dialog handler to accept alert
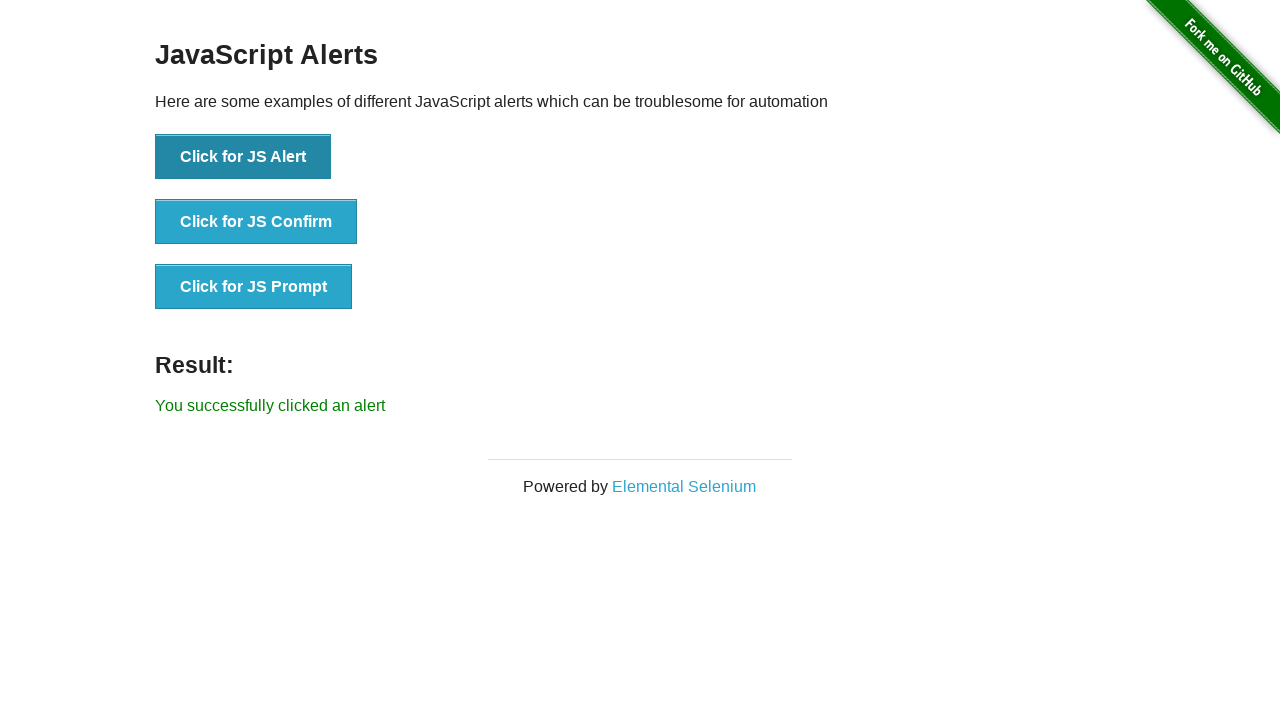

Alert was accepted and result message appeared
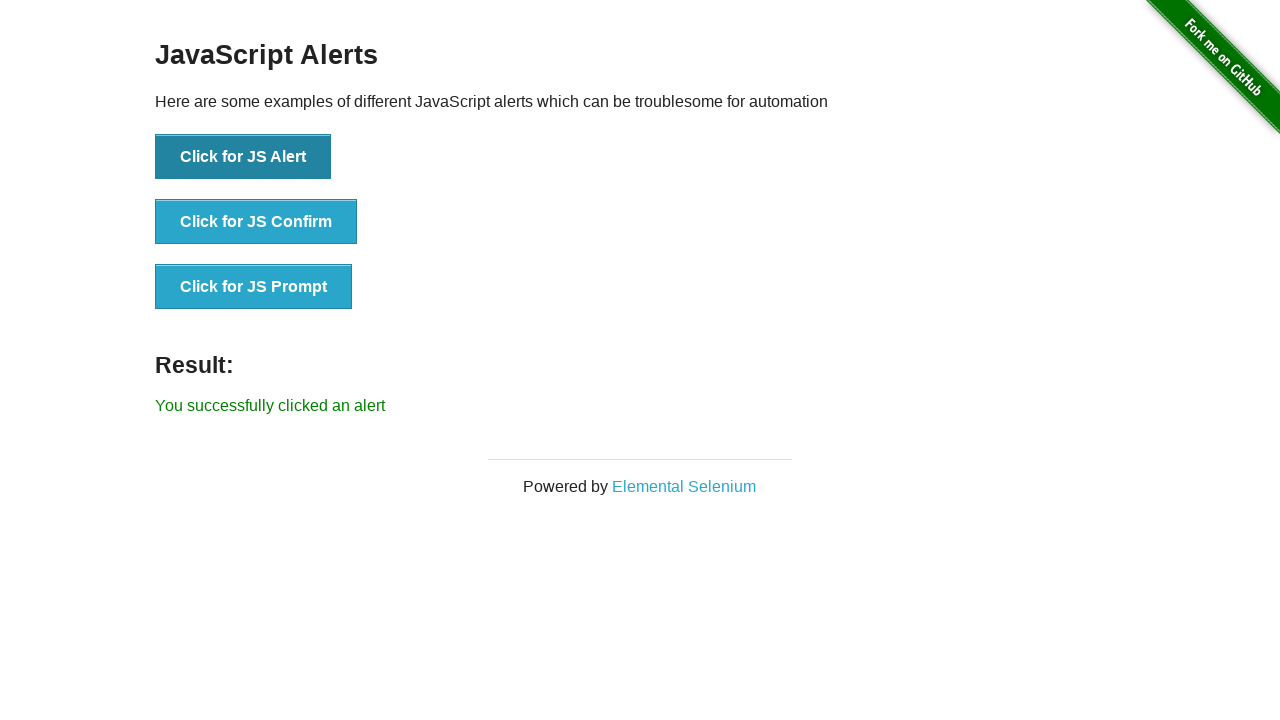

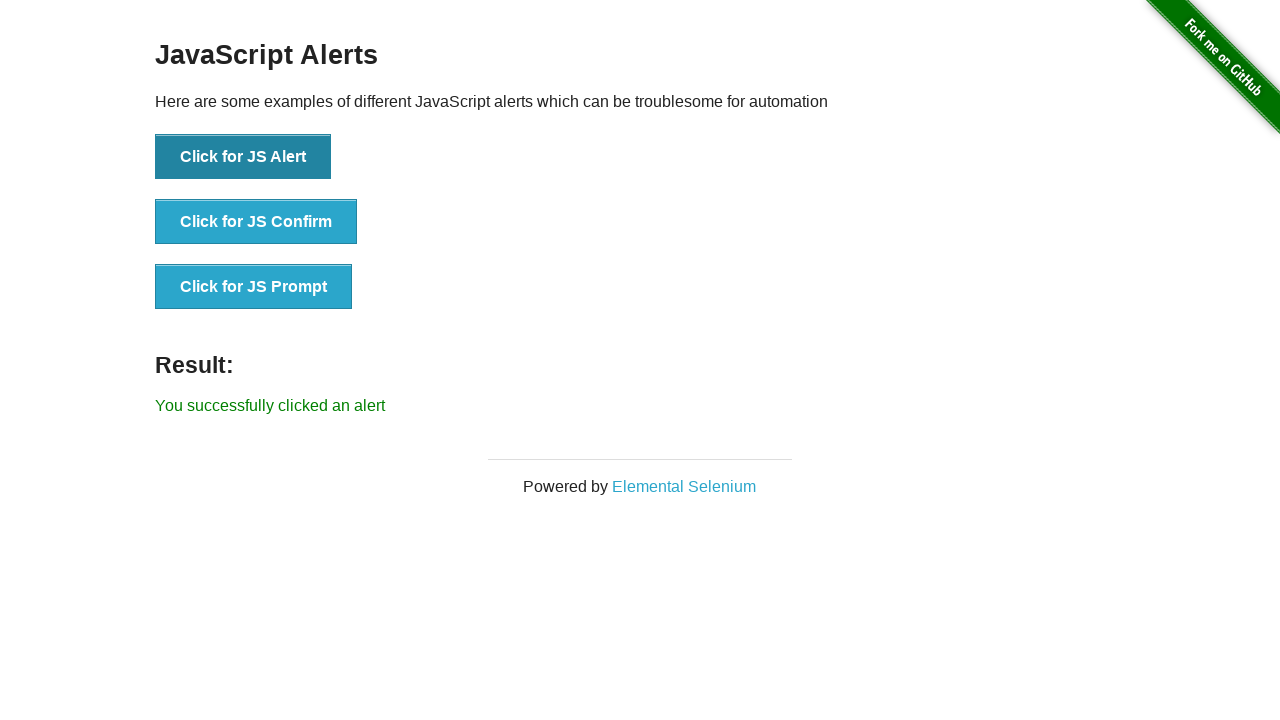